Tests the Python.org search functionality by entering "pycon" as a search query and verifying that results are returned.

Starting URL: http://www.python.org

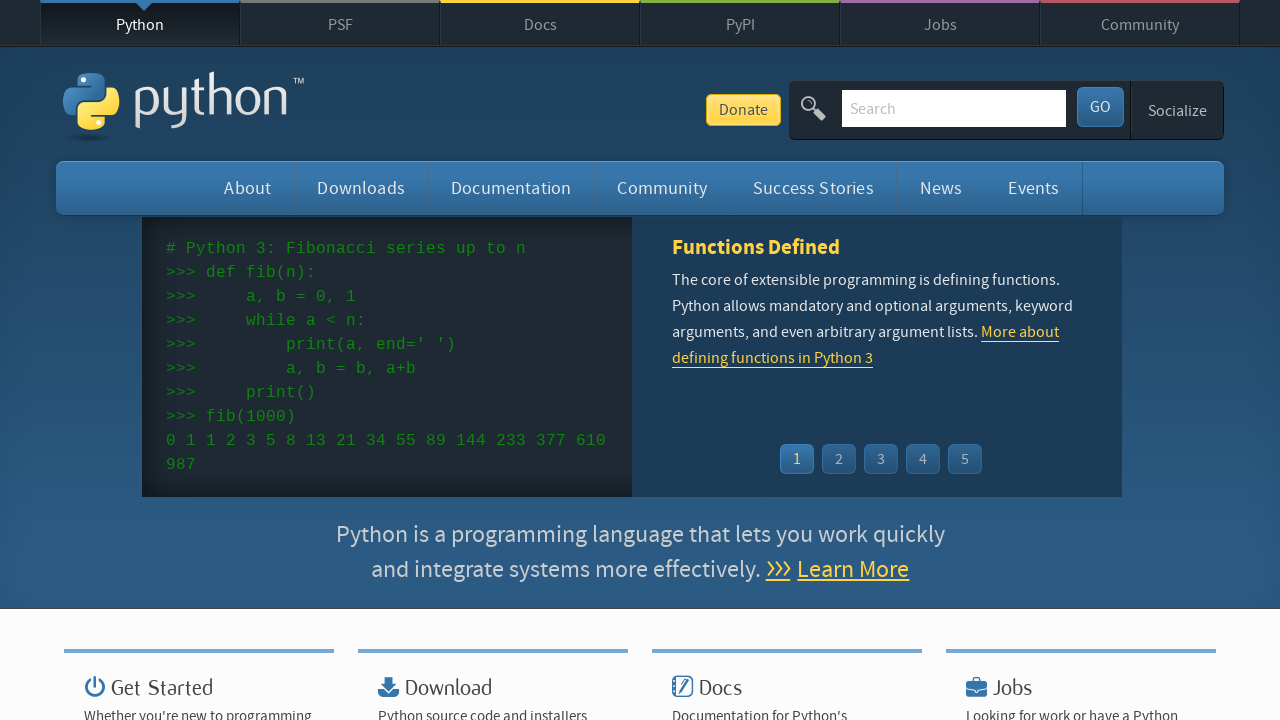

Verified 'Python' is in page title
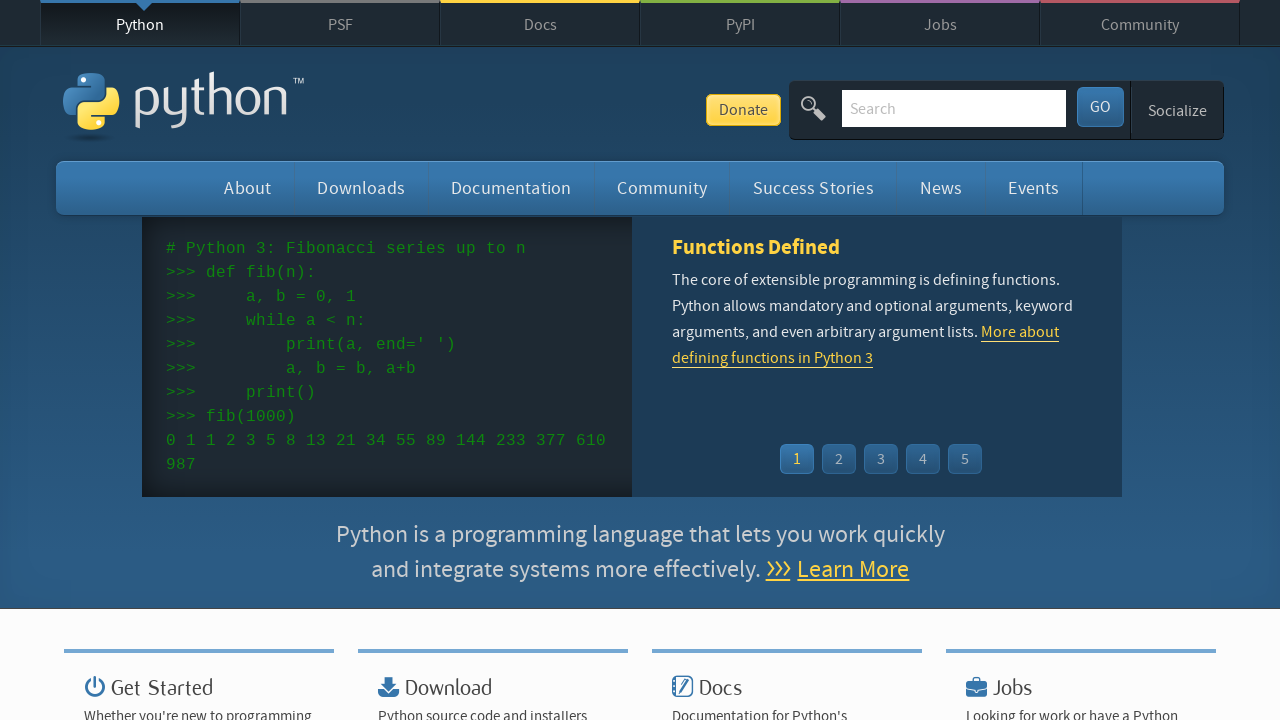

Filled search box with 'pycon' on input[name='q']
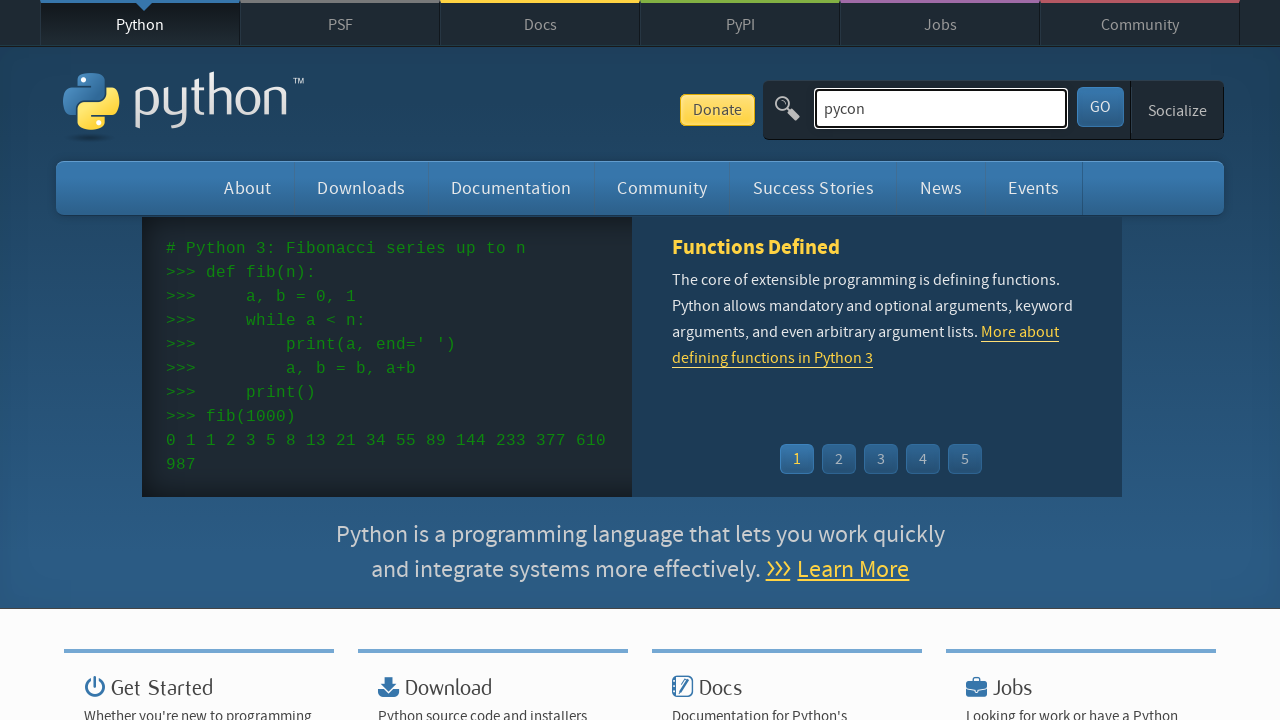

Pressed Enter to submit search query on input[name='q']
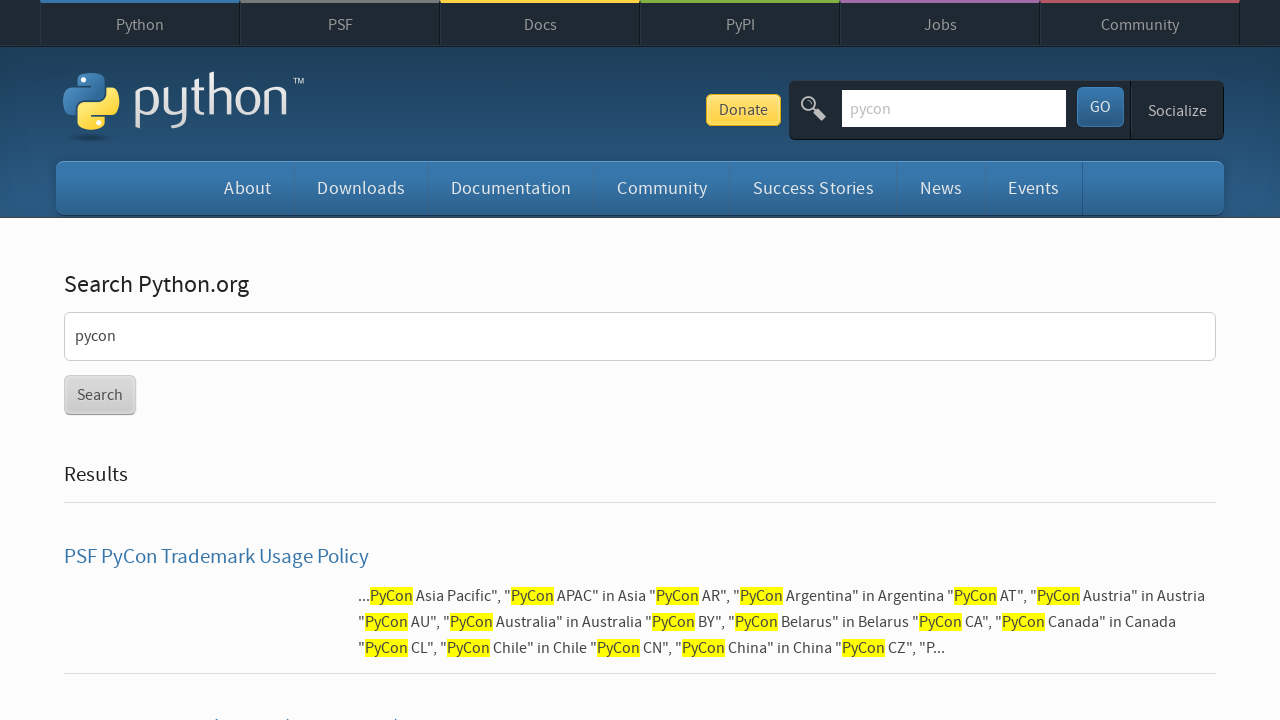

Waited for network idle state
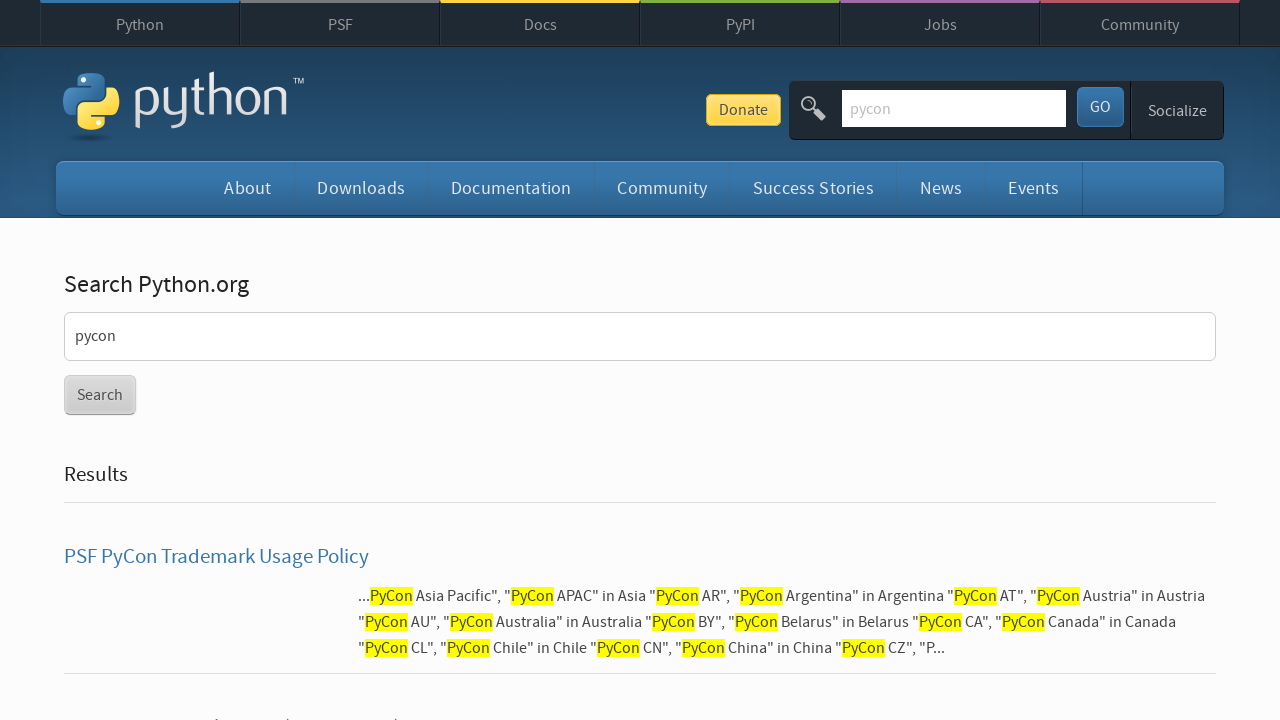

Verified search results were returned (no 'No results found' message)
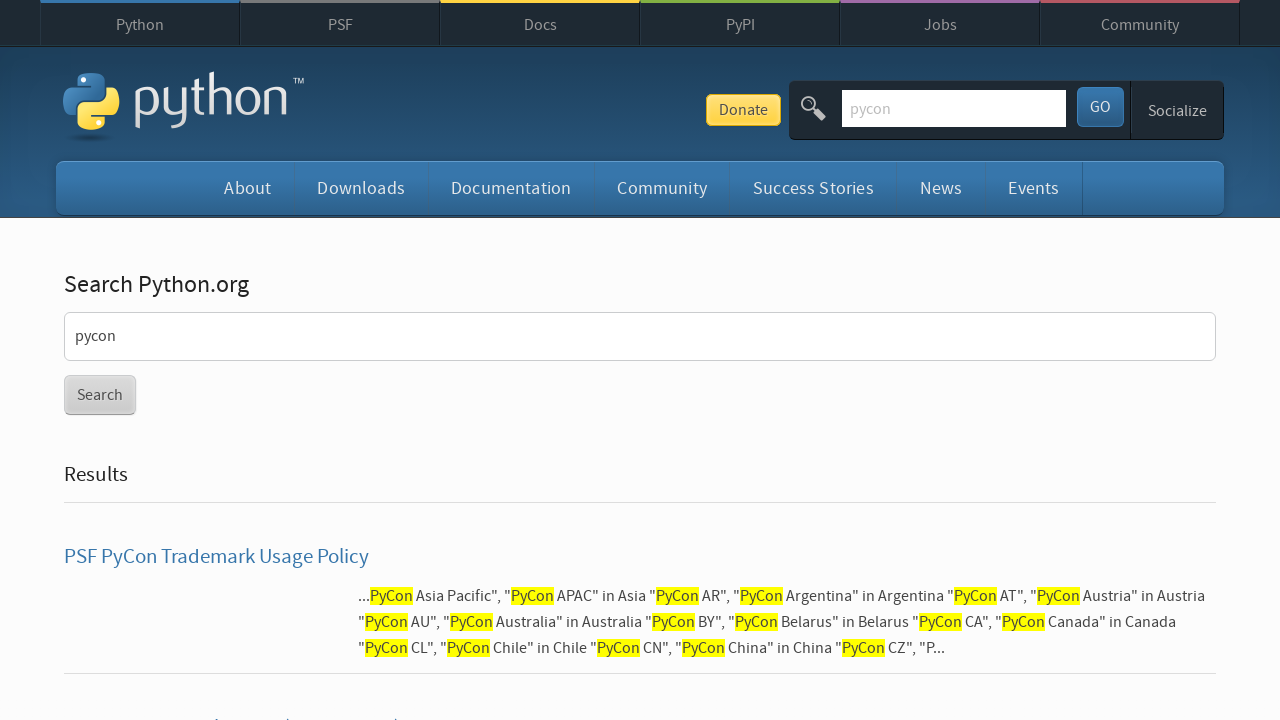

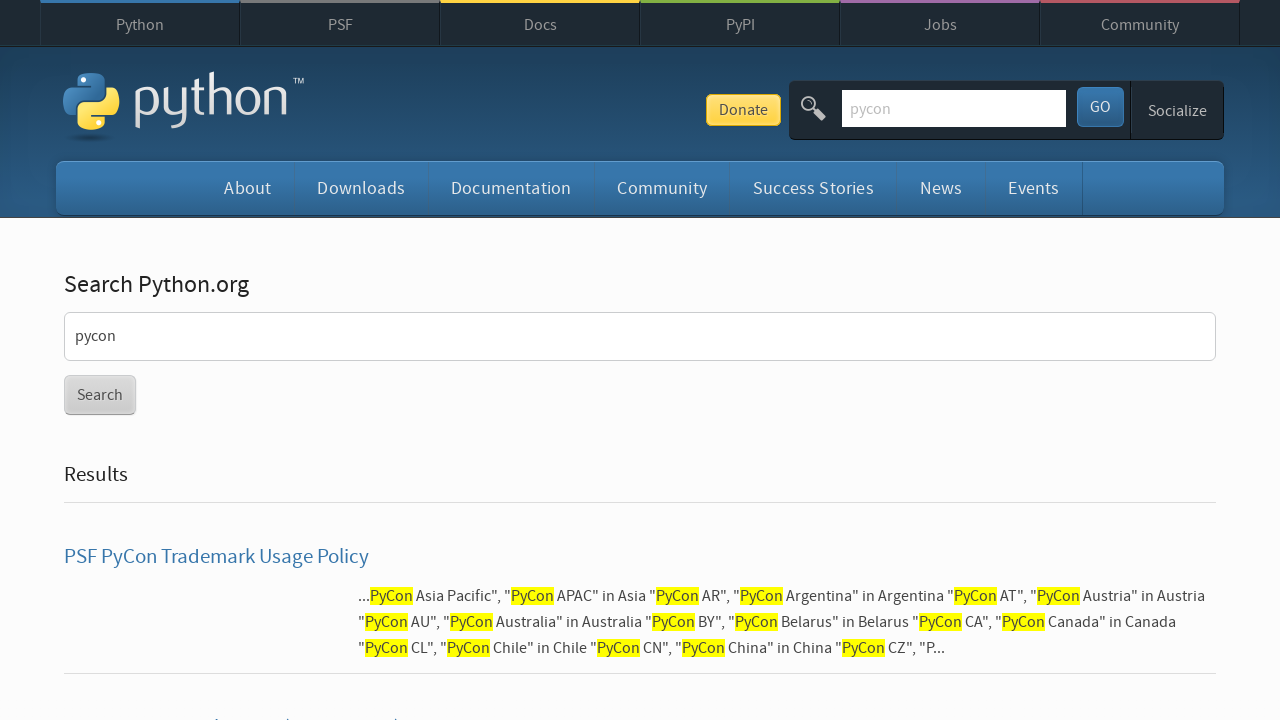